Tests jQuery UI datepicker functionality by switching to an iframe, opening the calendar widget, selecting the current highlighted date, then reopening the calendar and selecting a specific date (13th).

Starting URL: https://jqueryui.com/datepicker/

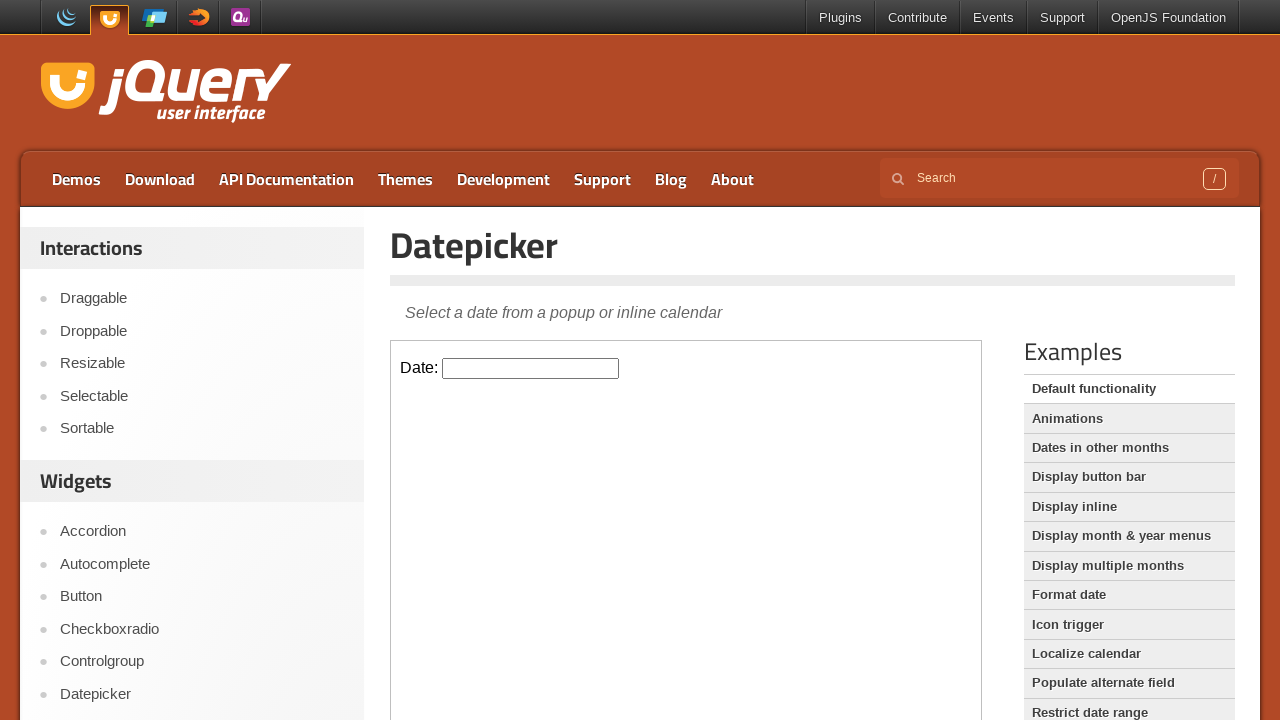

Located demo iframe containing the datepicker
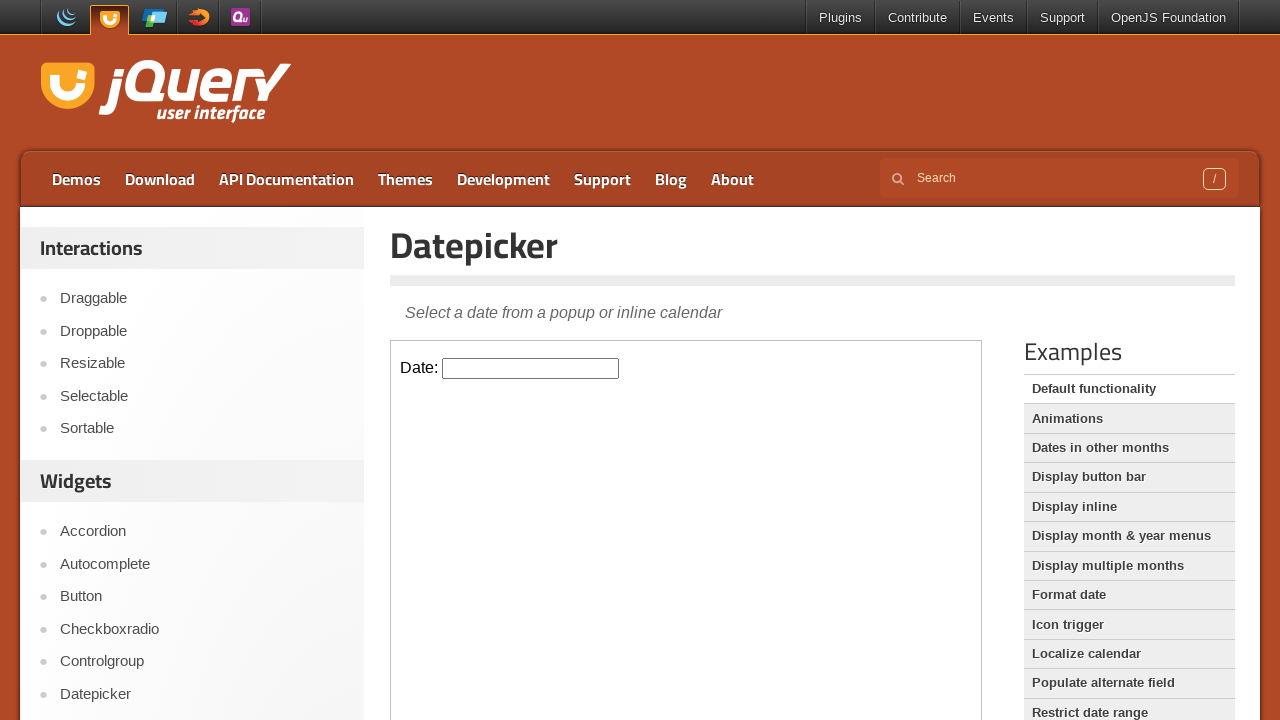

Clicked on datepicker input to open calendar widget at (531, 368) on iframe.demo-frame >> internal:control=enter-frame >> #datepicker
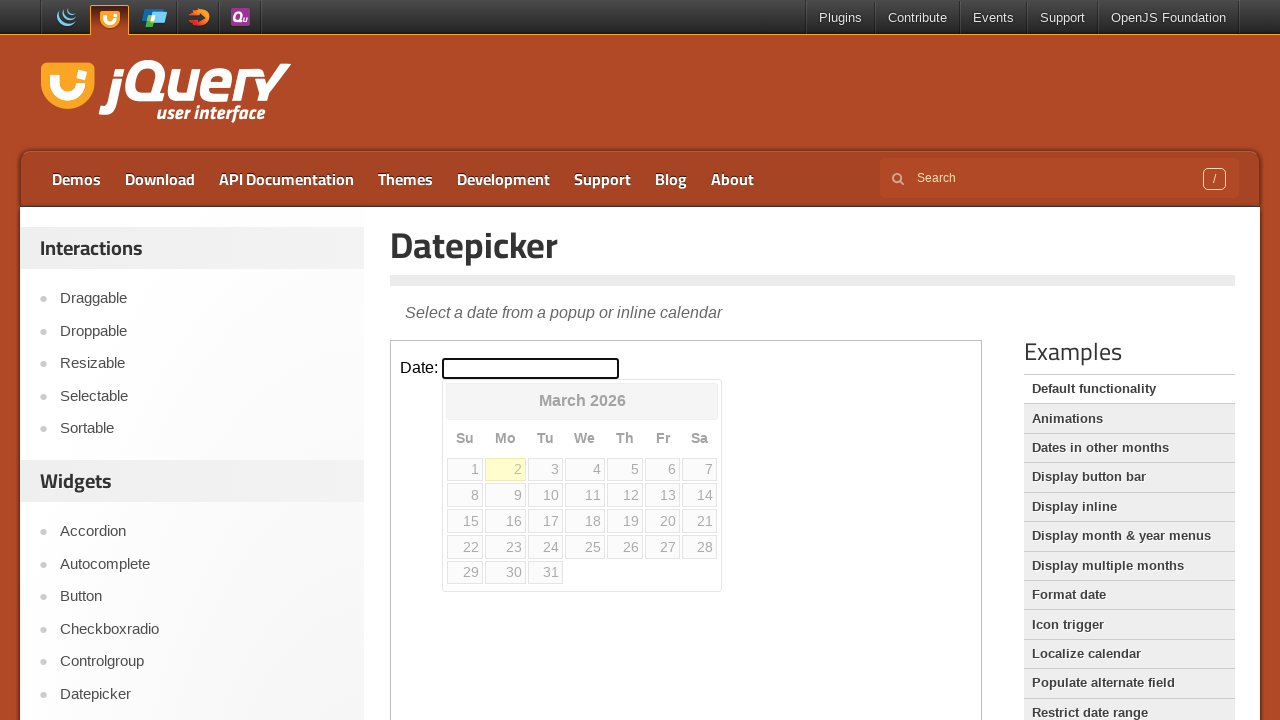

Selected the highlighted current date in calendar at (506, 469) on iframe.demo-frame >> internal:control=enter-frame >> a.ui-state-highlight
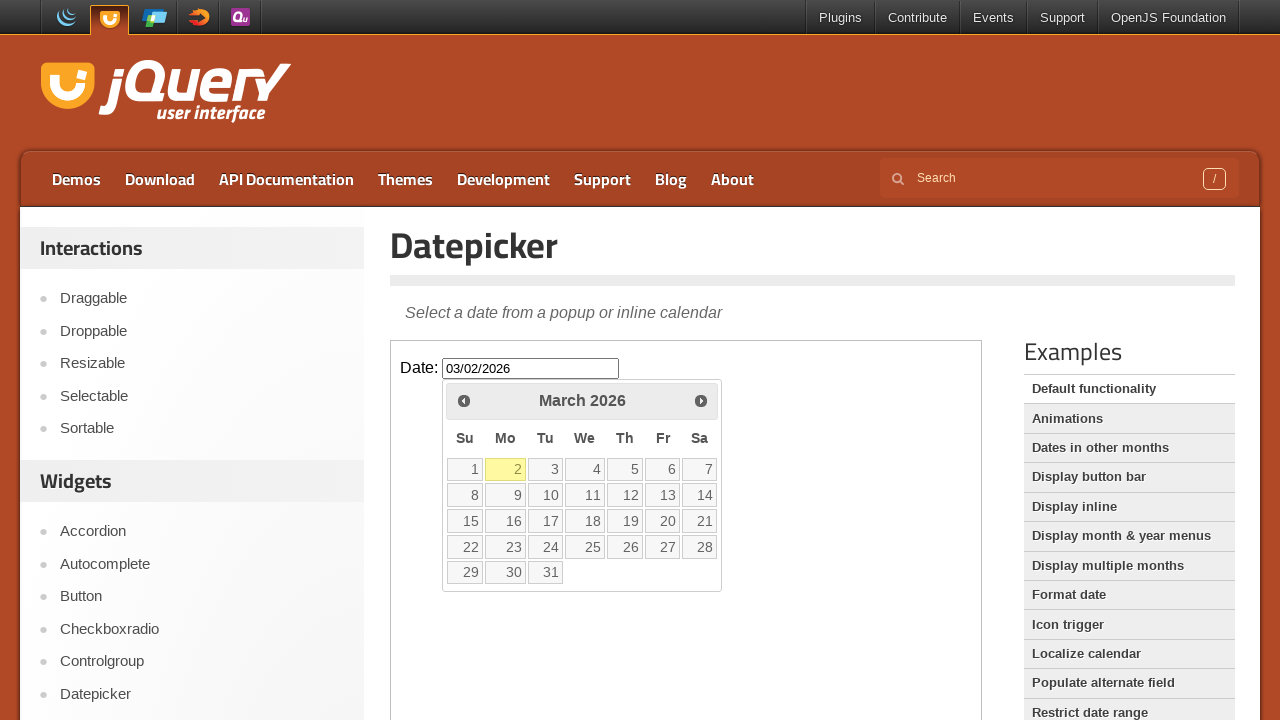

Clicked on datepicker input to reopen calendar widget at (531, 368) on iframe.demo-frame >> internal:control=enter-frame >> #datepicker
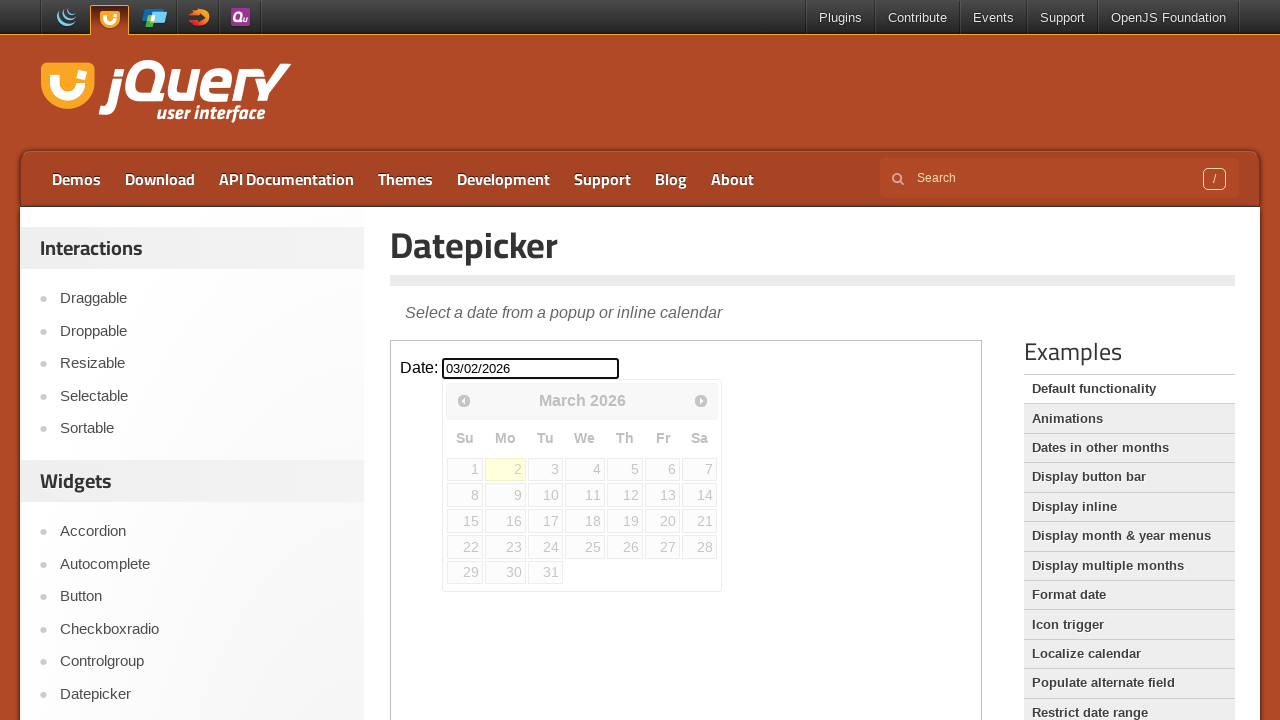

Selected the 13th day from the calendar at (663, 495) on iframe.demo-frame >> internal:control=enter-frame >> a:text('13')
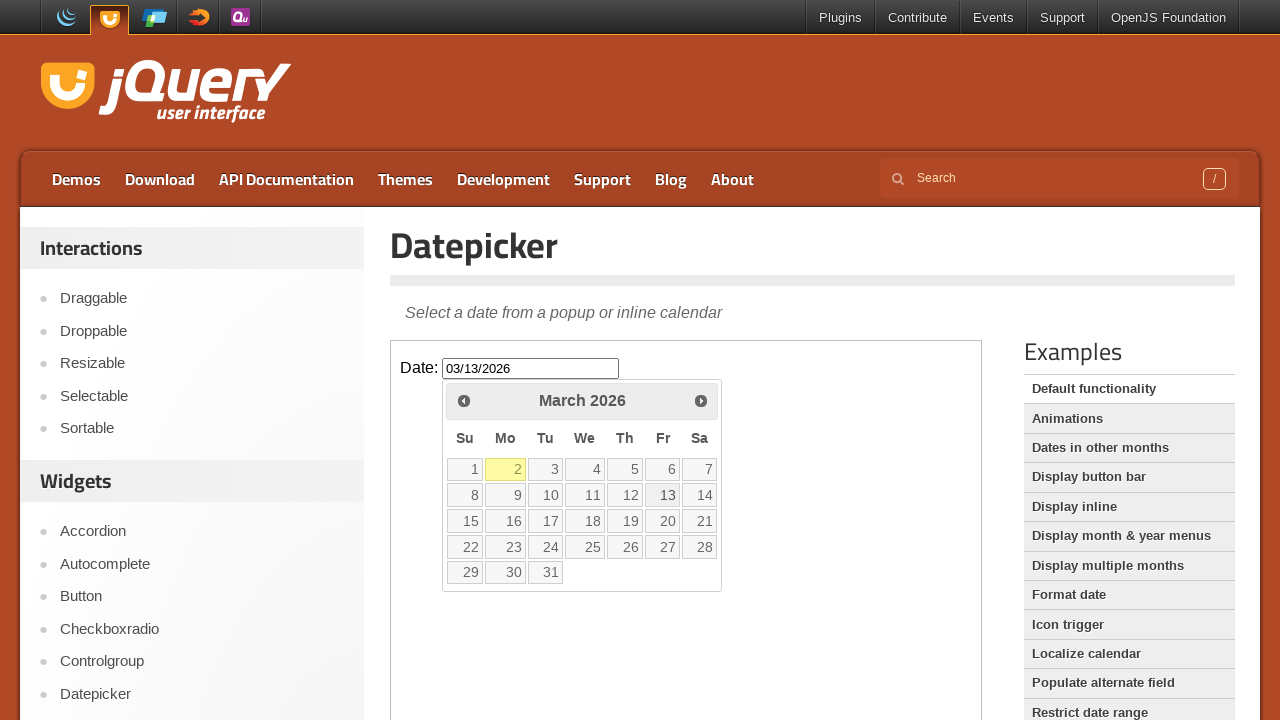

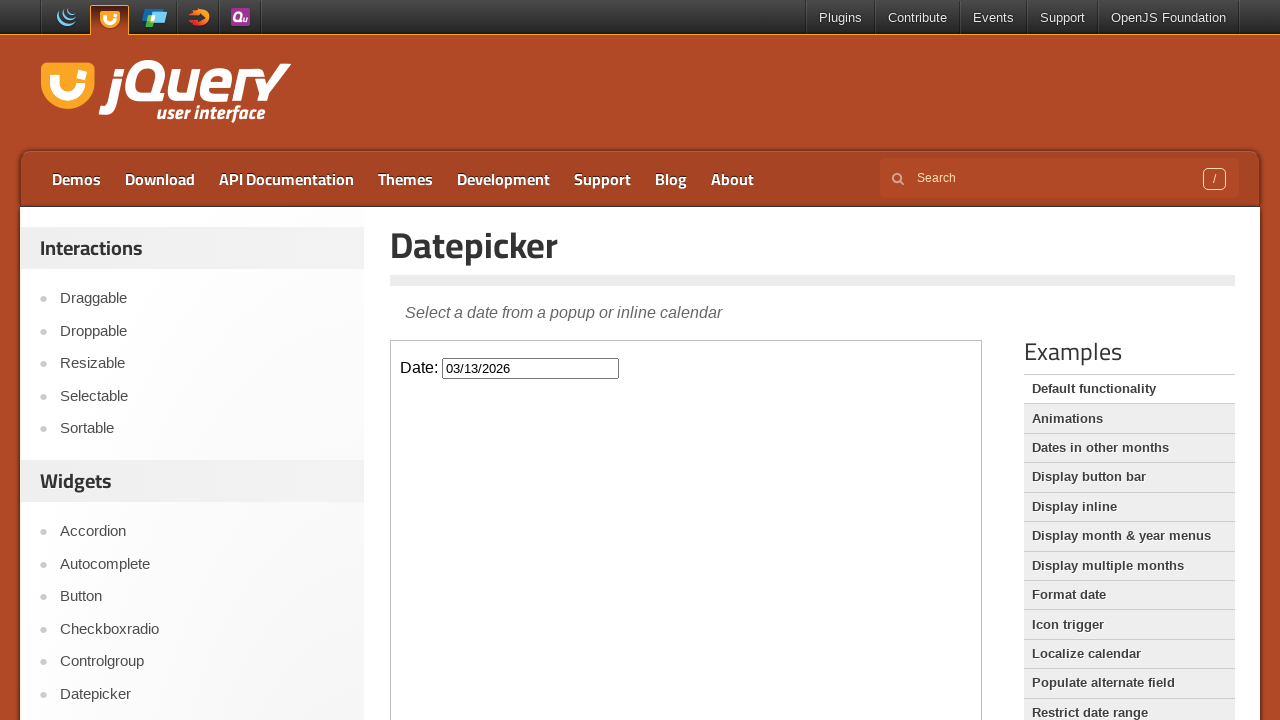